Tests dropdown selection functionality by selecting an option from a dropdown menu using its value attribute

Starting URL: https://the-internet.herokuapp.com/dropdown

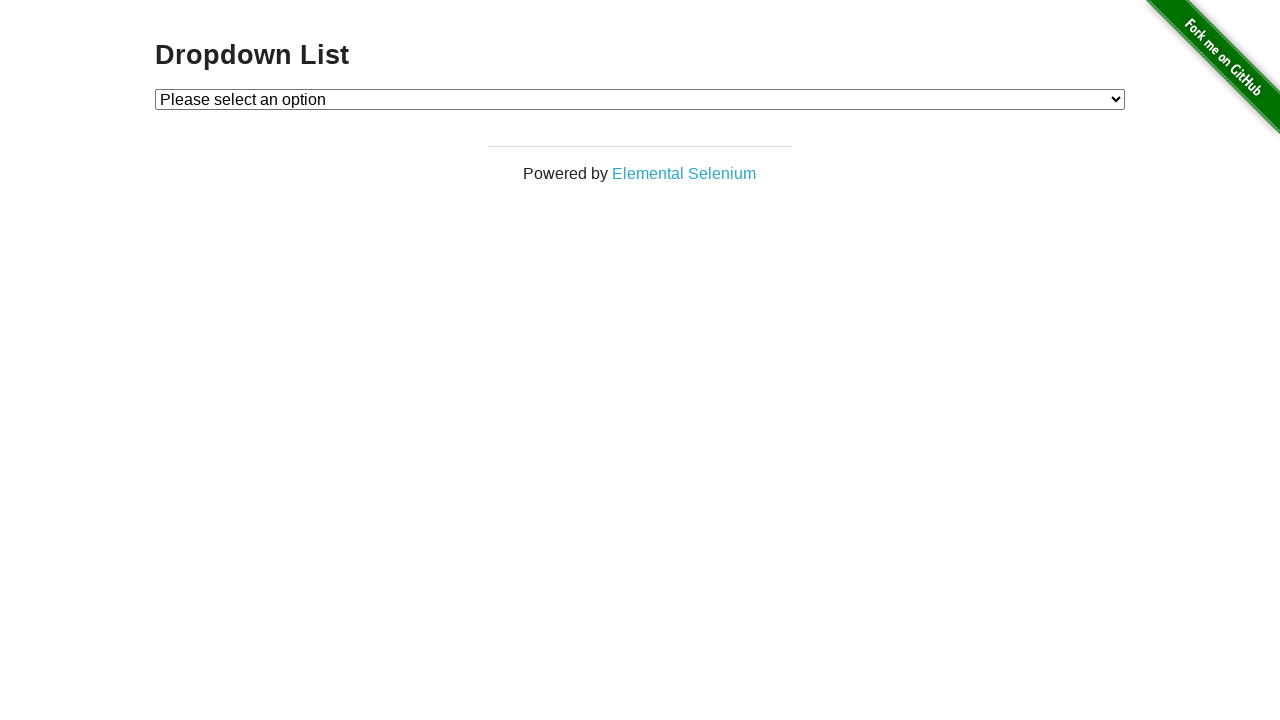

Selected option with value '2' from dropdown menu on #dropdown
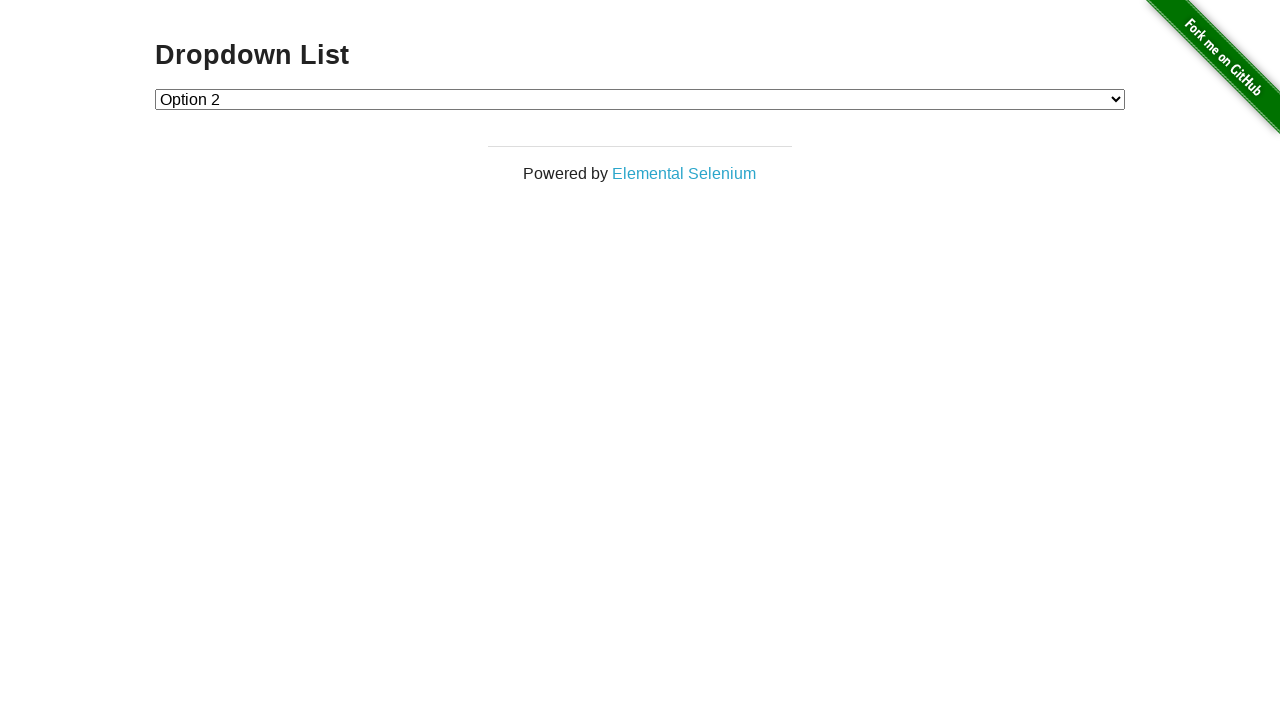

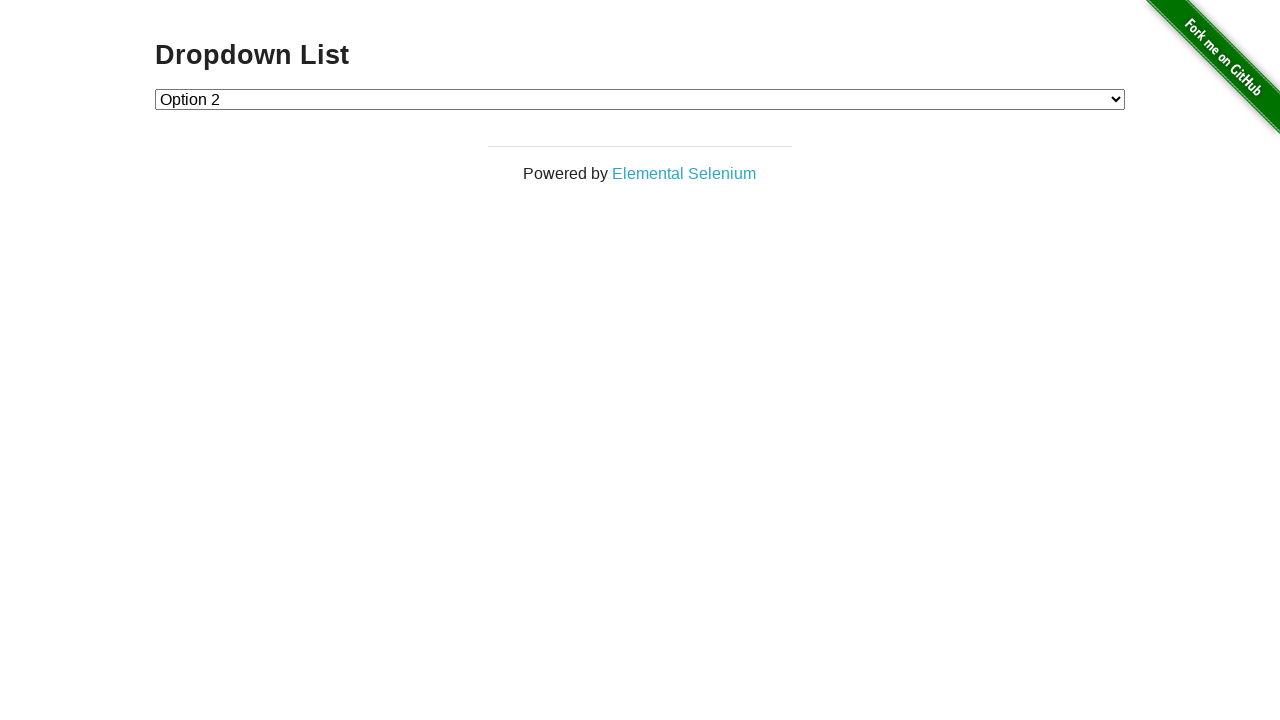